Tests the text-box form with CSV data set 2 - filling fields with Vovan's data and verifying output

Starting URL: https://demoqa.com/text-box

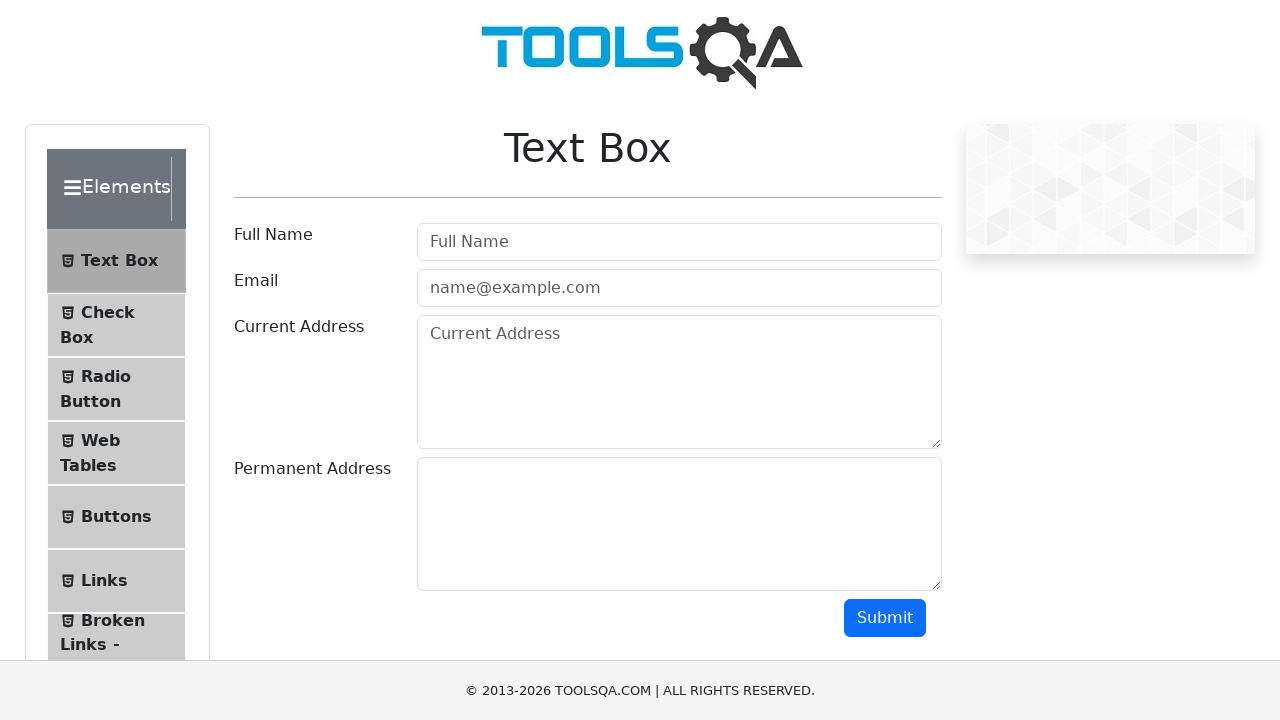

Filled userName field with 'Vovan' on #userName
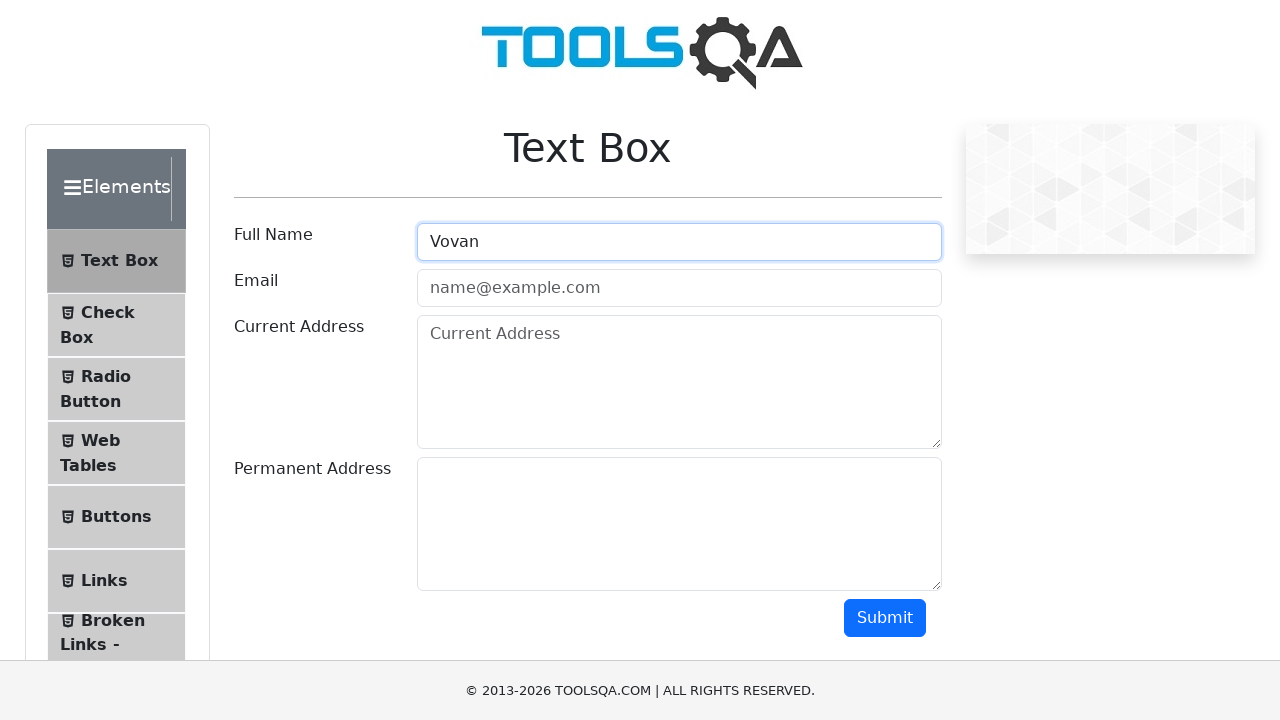

Filled userEmail field with 'Vovan@asd.sd' on #userEmail
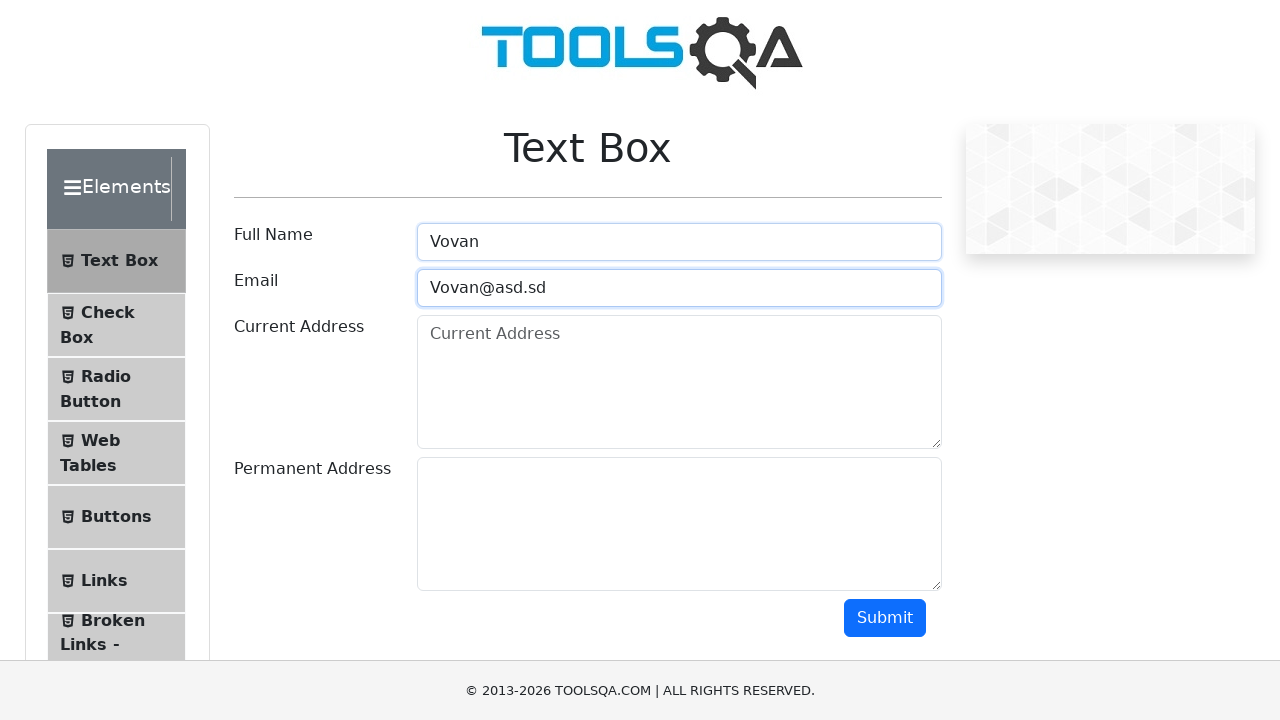

Filled currentAddress field with 'Address 1 Vovan' on #currentAddress
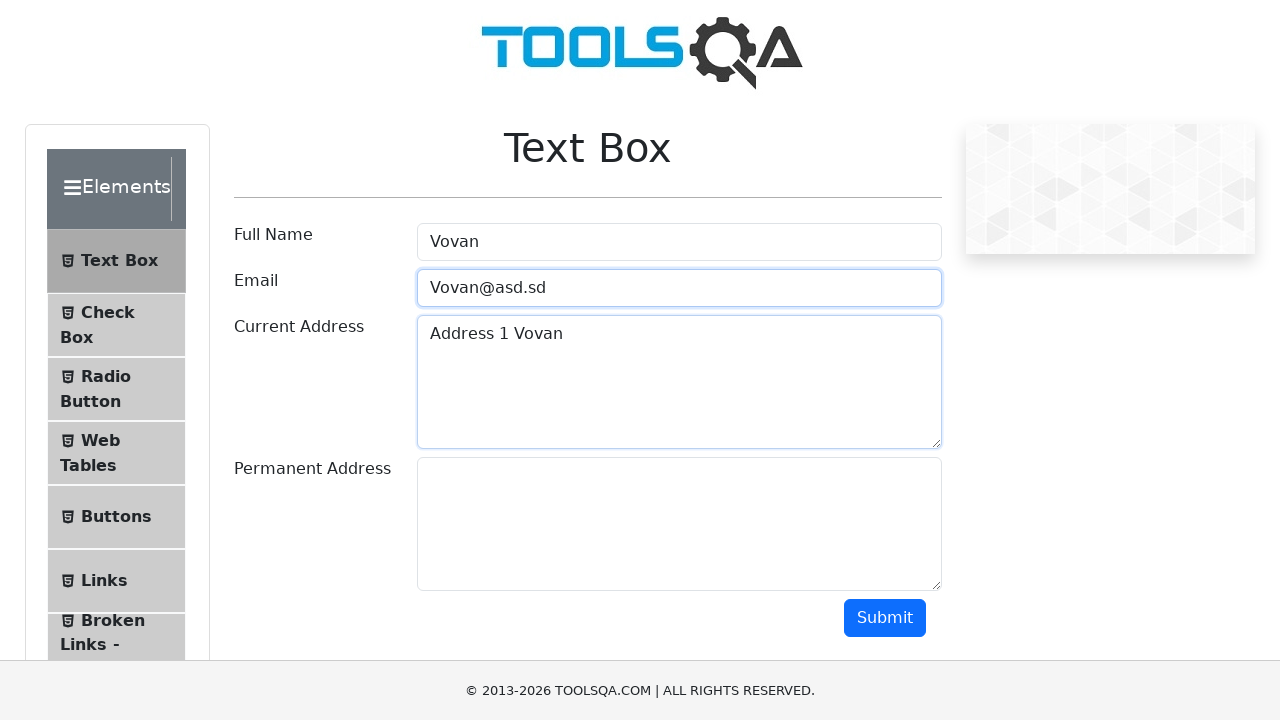

Filled permanentAddress field with 'Address 2 Vovan' on #permanentAddress
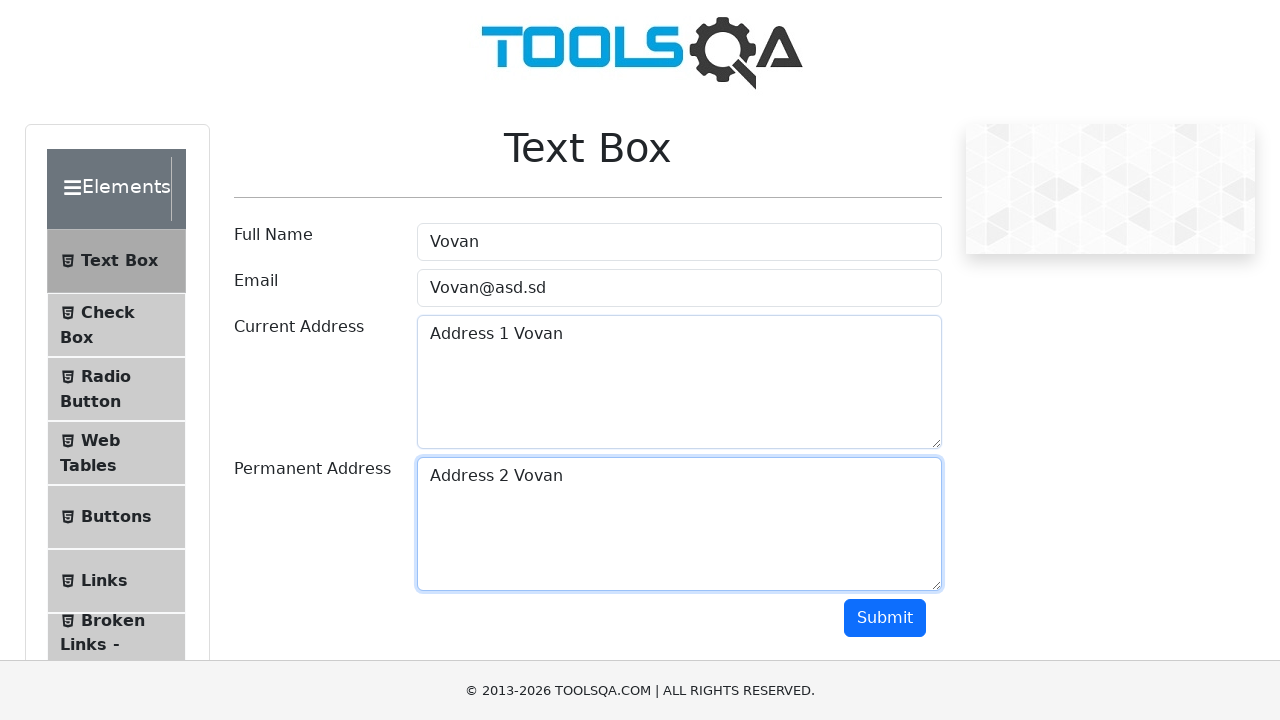

Clicked Submit button to submit text-box form at (885, 618) on #submit
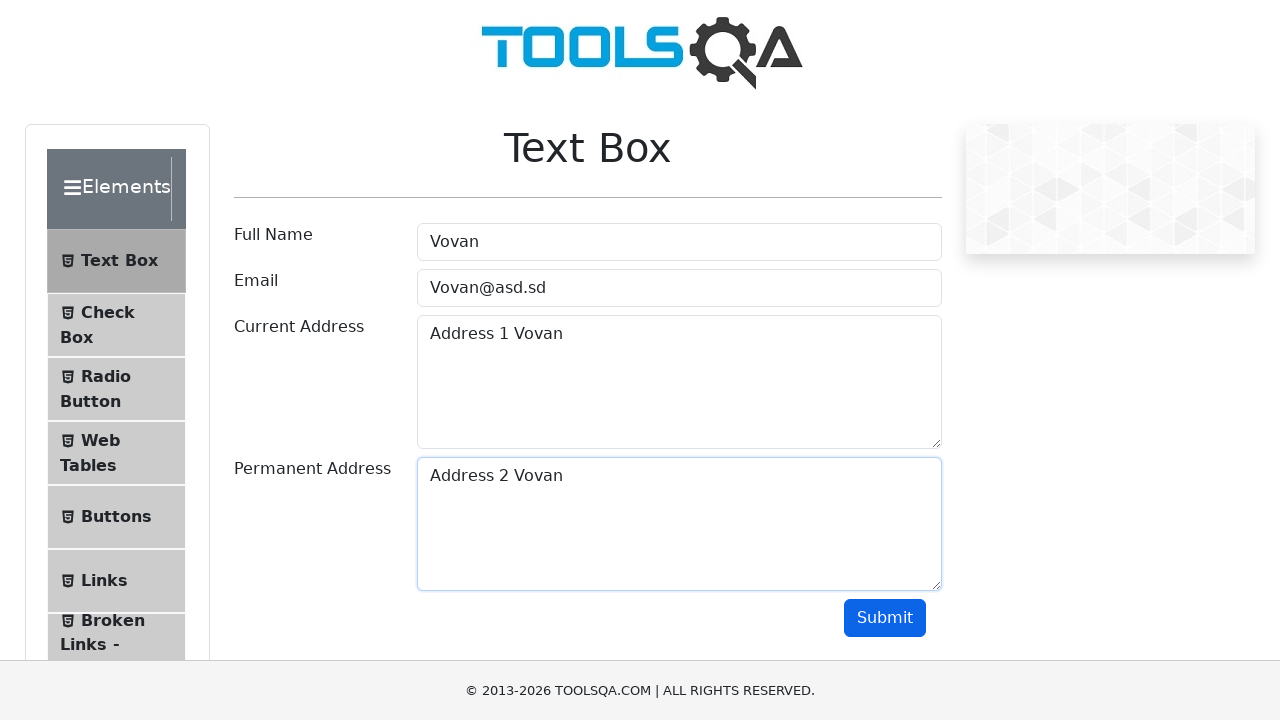

Output section appeared with submitted data
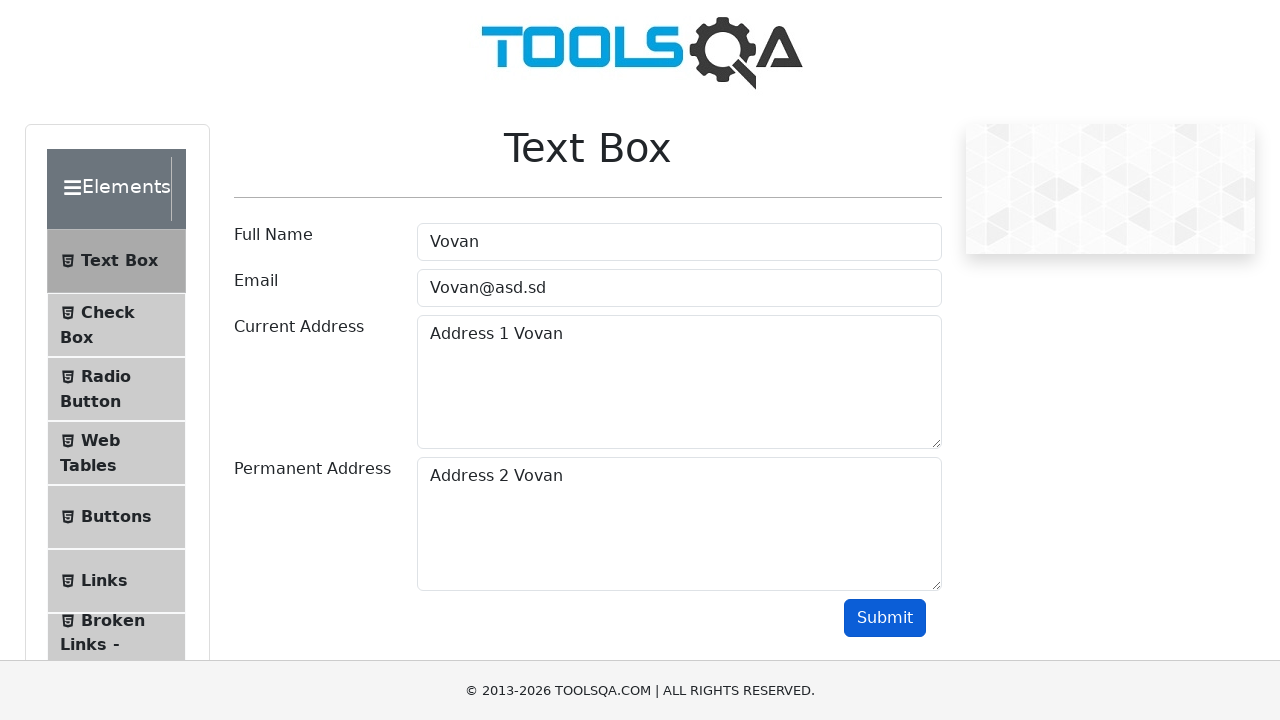

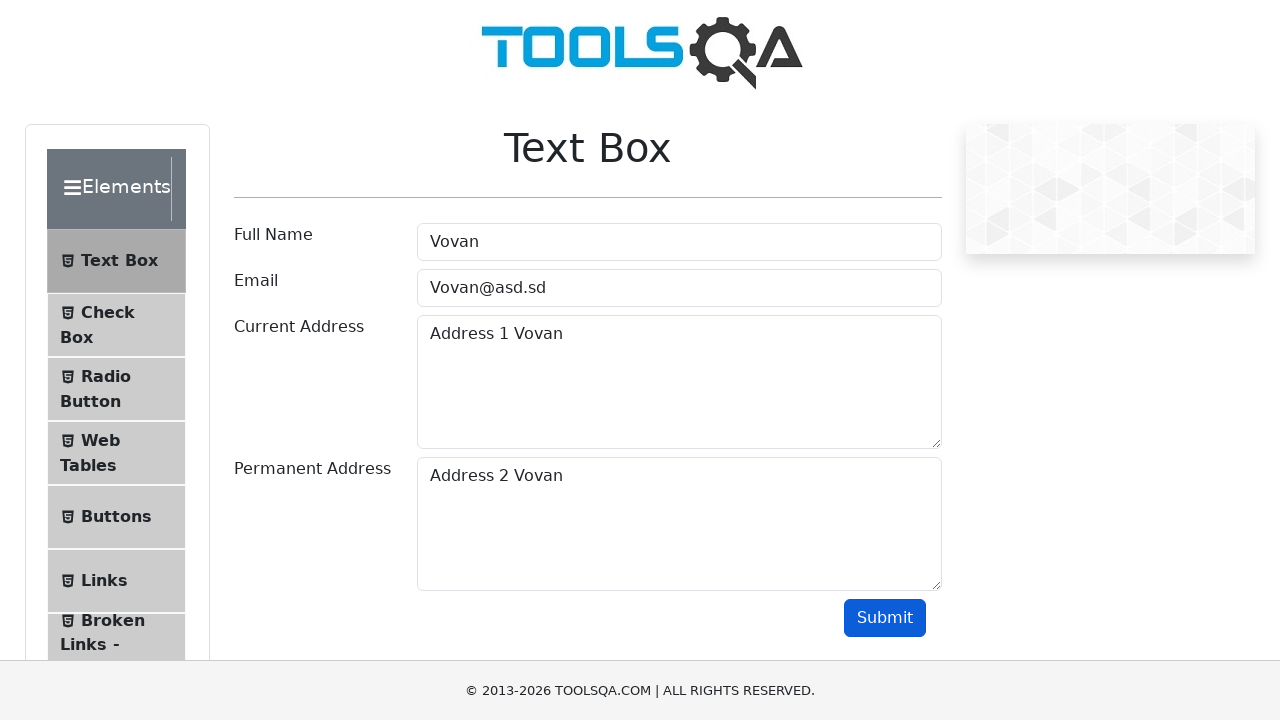